Tests handling a JavaScript prompt alert by clicking a button to trigger it, entering text into the prompt, accepting it, and verifying the result message.

Starting URL: https://the-internet.herokuapp.com/javascript_alerts

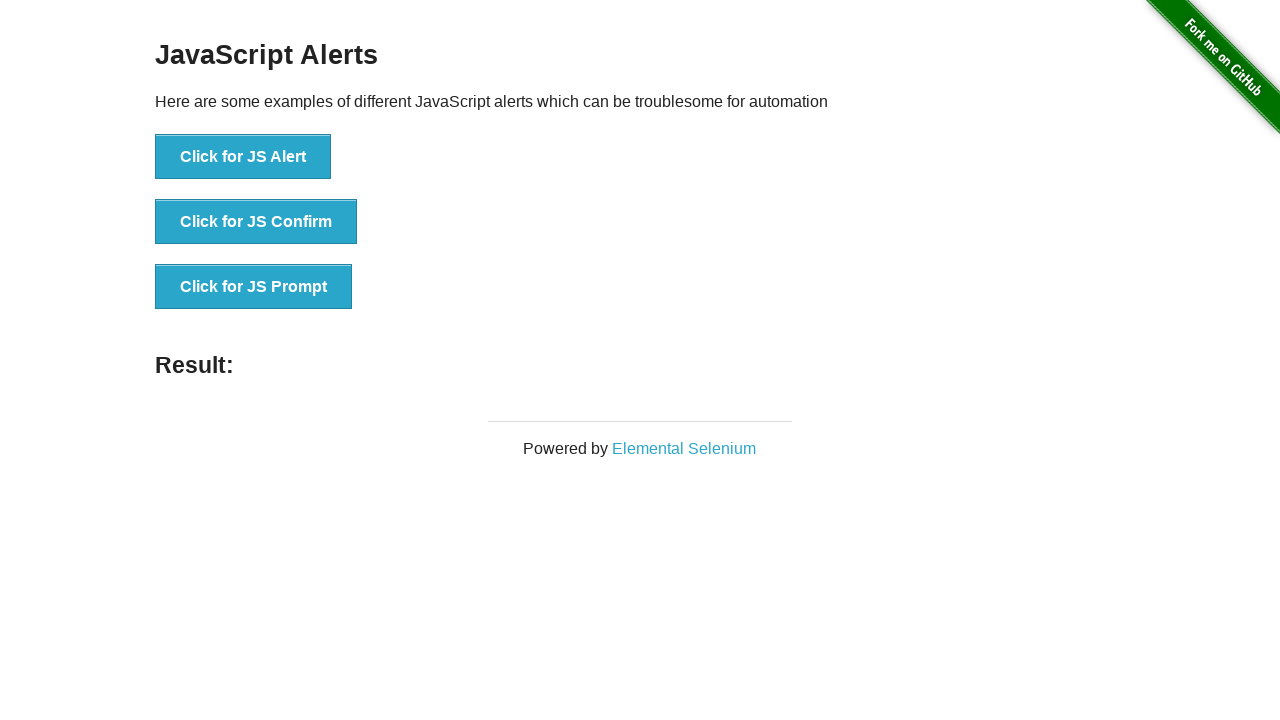

Set up dialog handler to accept prompt with text 'Hello Selenium!'
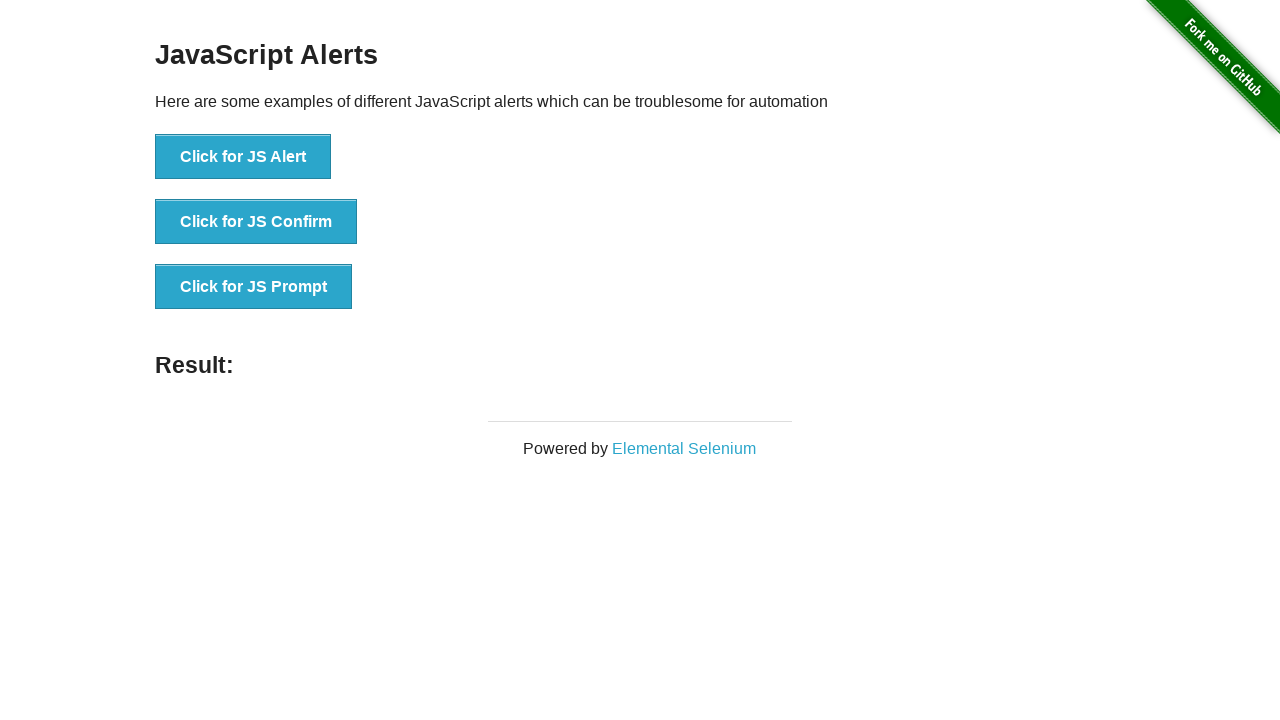

Clicked 'Click for JS Prompt' button to trigger prompt alert at (254, 287) on xpath=//button[text()='Click for JS Prompt']
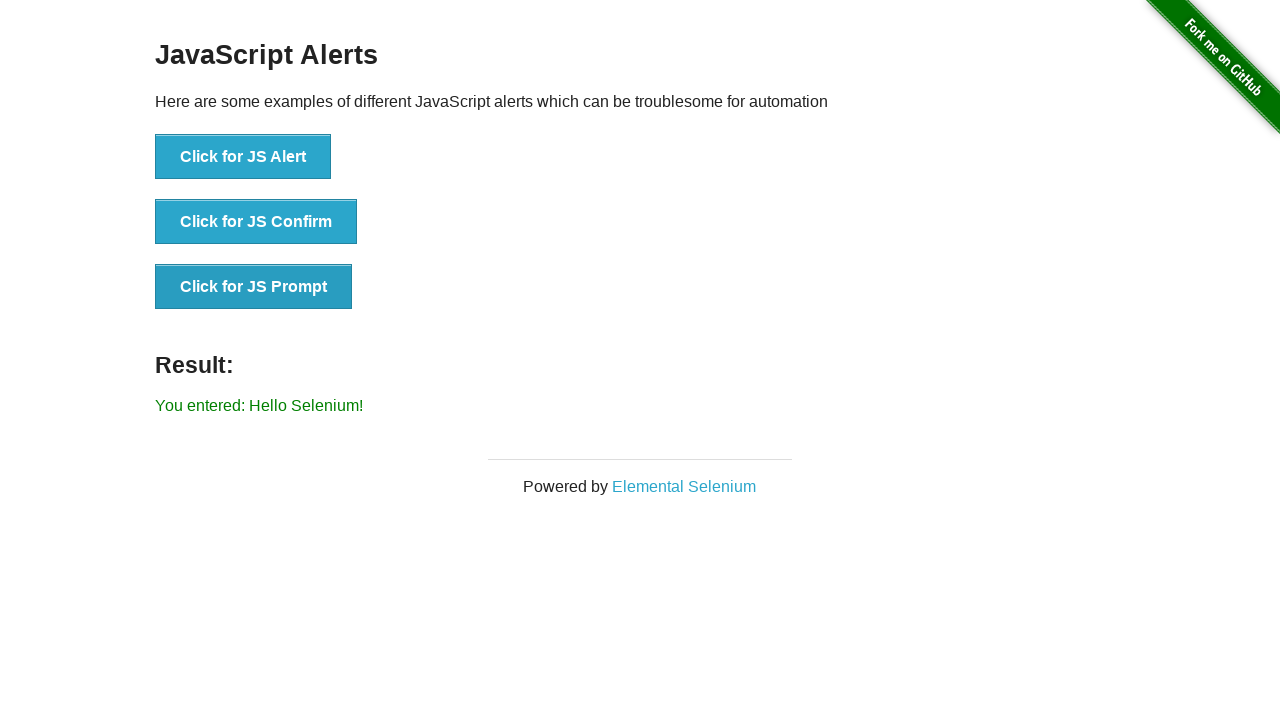

Result element loaded after prompt was accepted
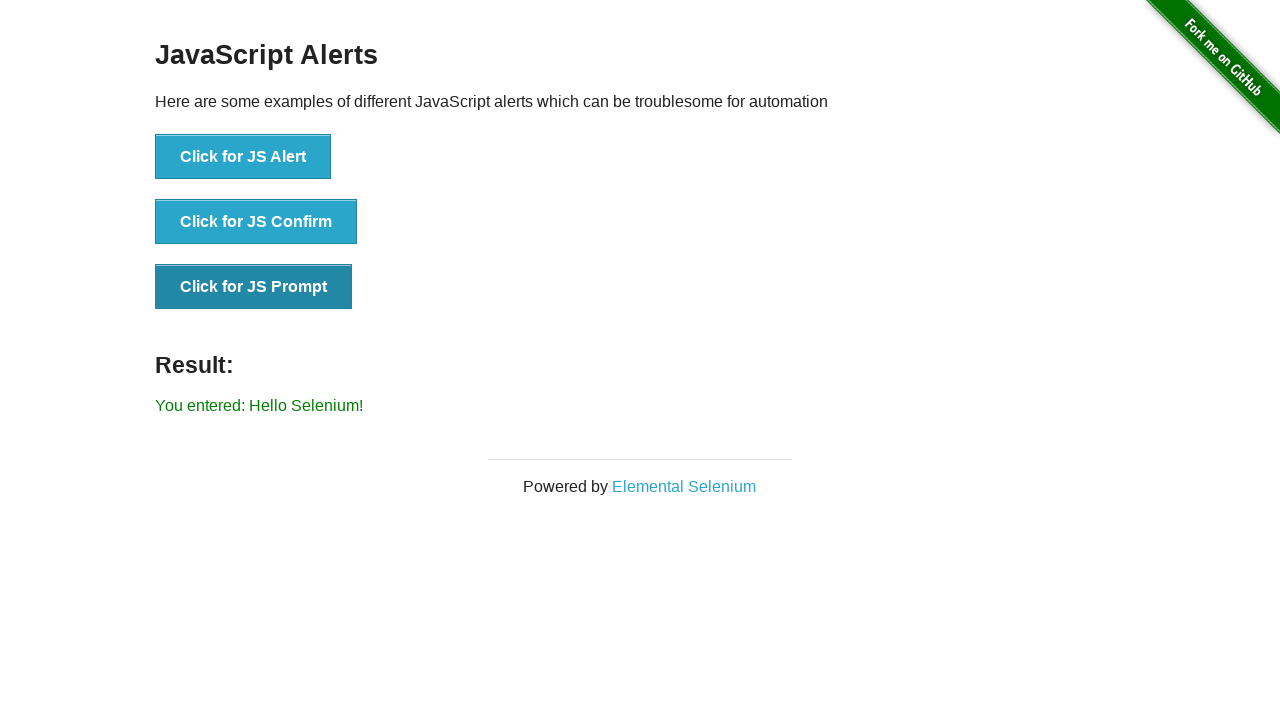

Retrieved result text: You entered: Hello Selenium!
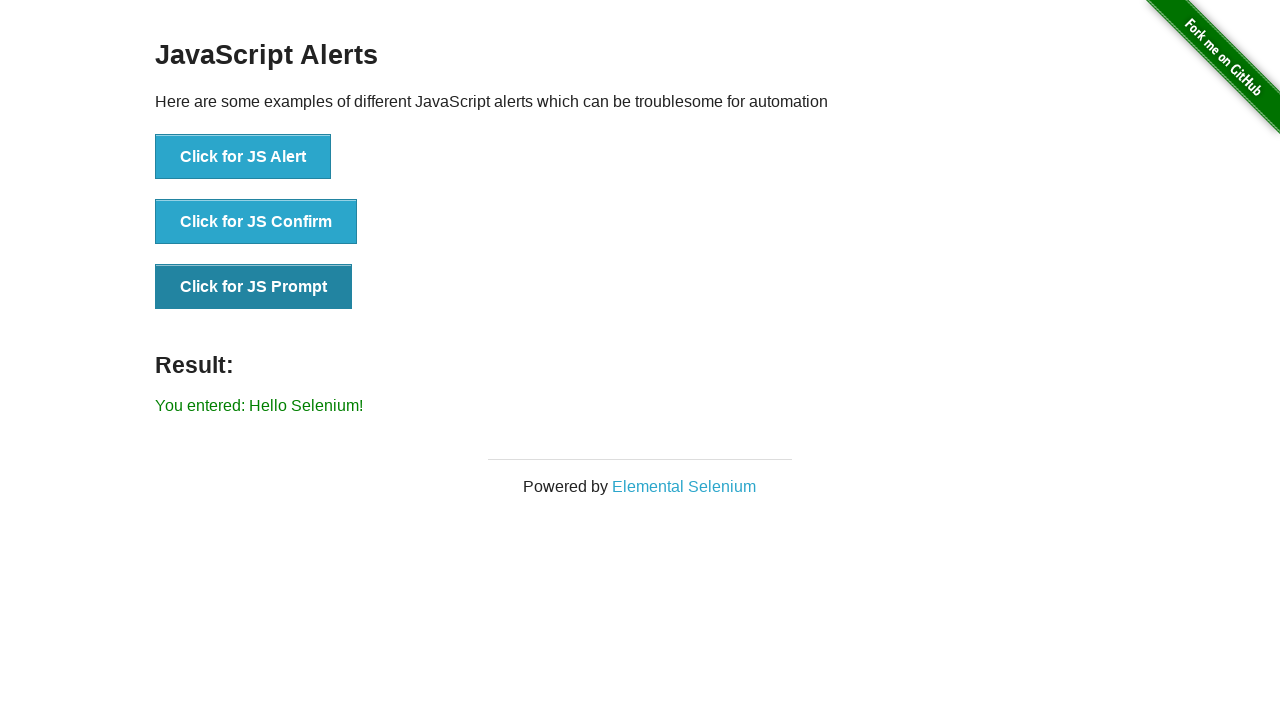

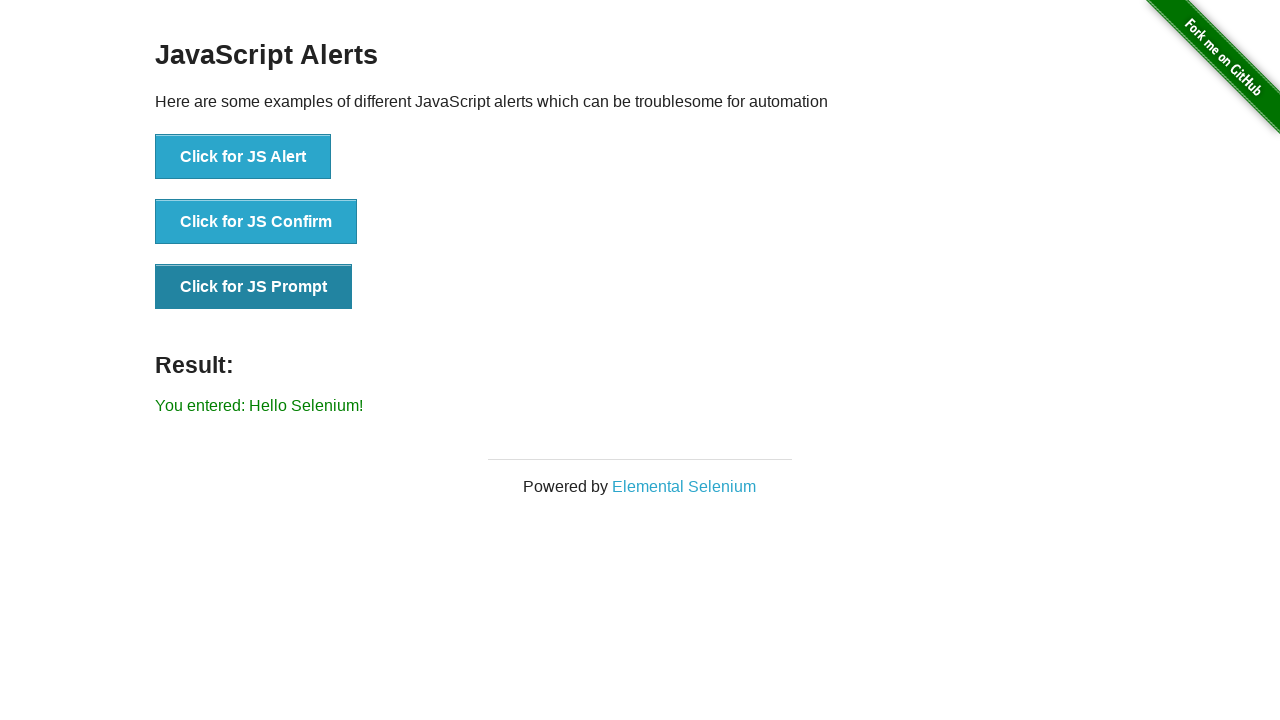